Tests a practice form on demoqa.com by filling out all fields including name, email, gender, phone, date of birth, subjects, hobbies, address, state and city, then submits and validates the submitted data in a confirmation table.

Starting URL: https://demoqa.com/

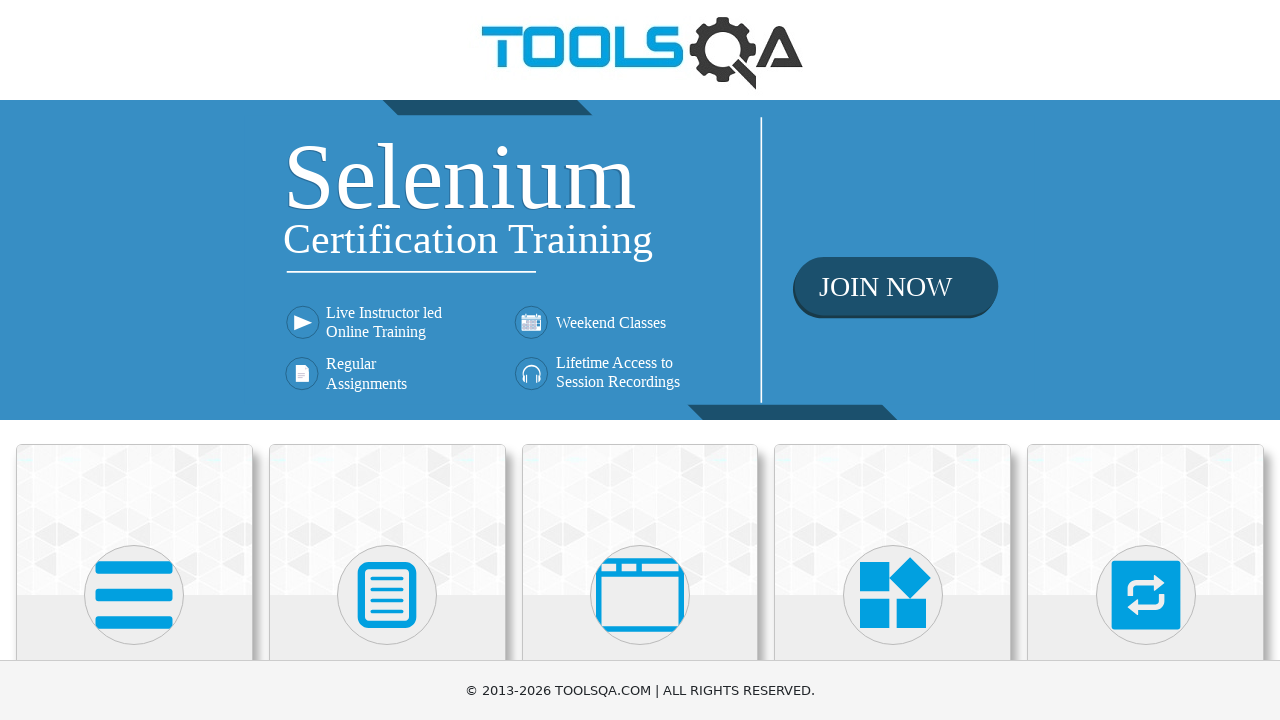

Scrolled Forms menu into view
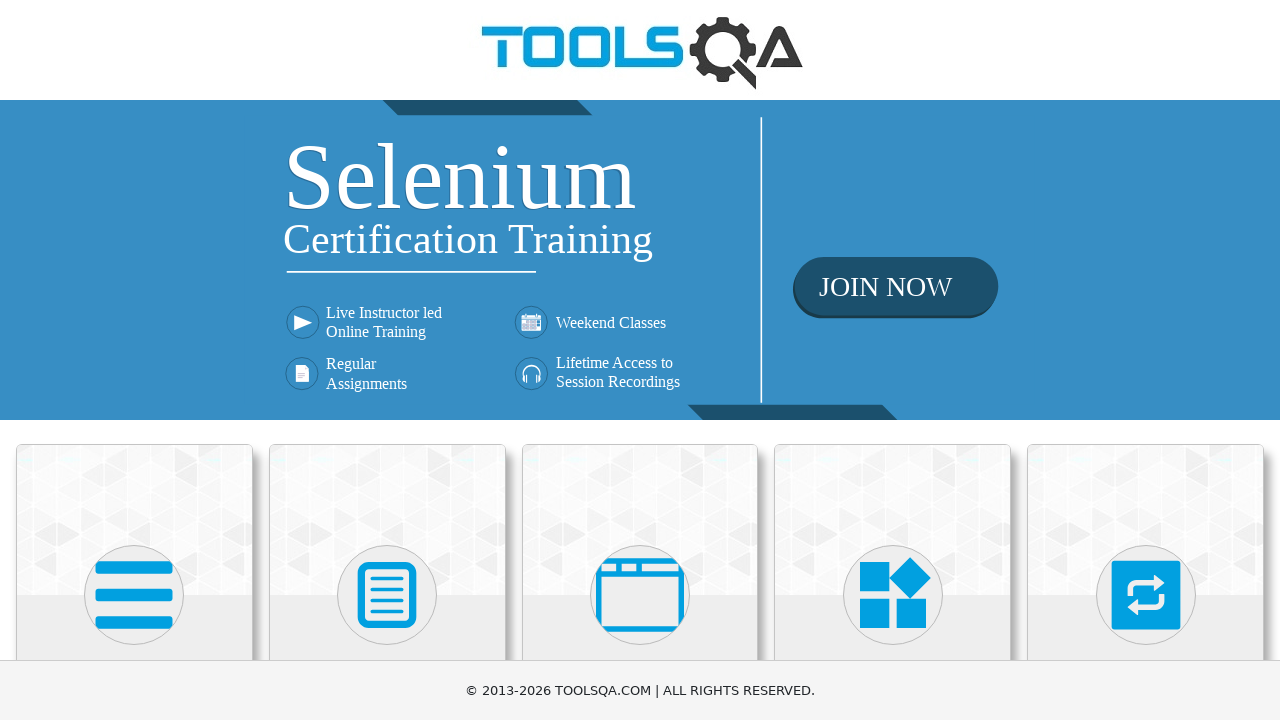

Clicked on Forms menu at (387, 360) on xpath=//h5[text()='Forms']
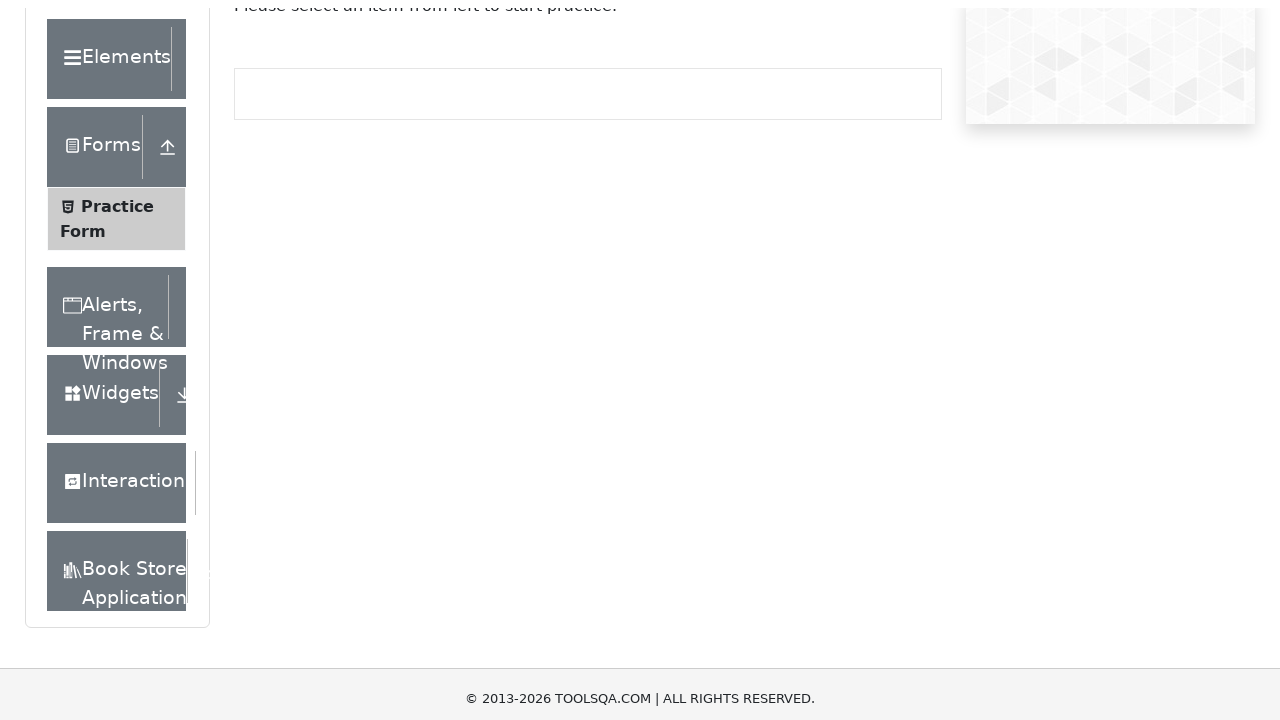

Clicked on Practice Form sub-menu at (117, 336) on xpath=//span[text()='Practice Form']
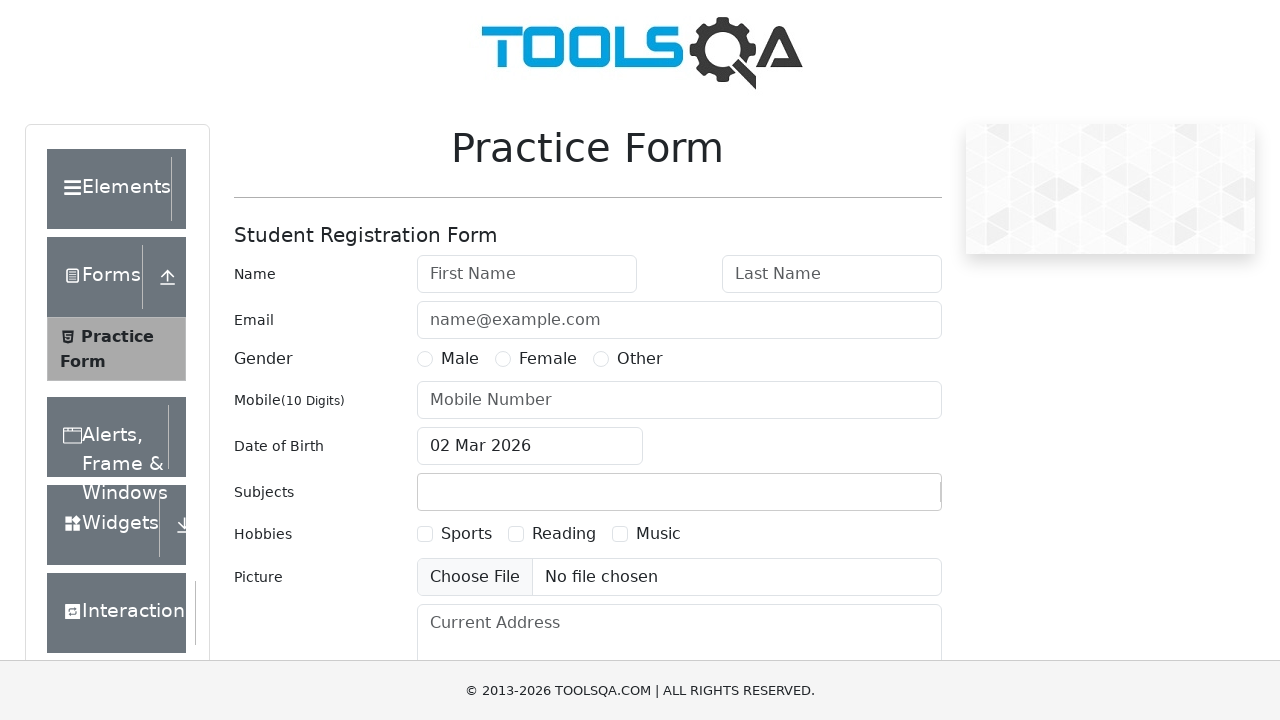

Filled first name field with 'Avram' on #firstName
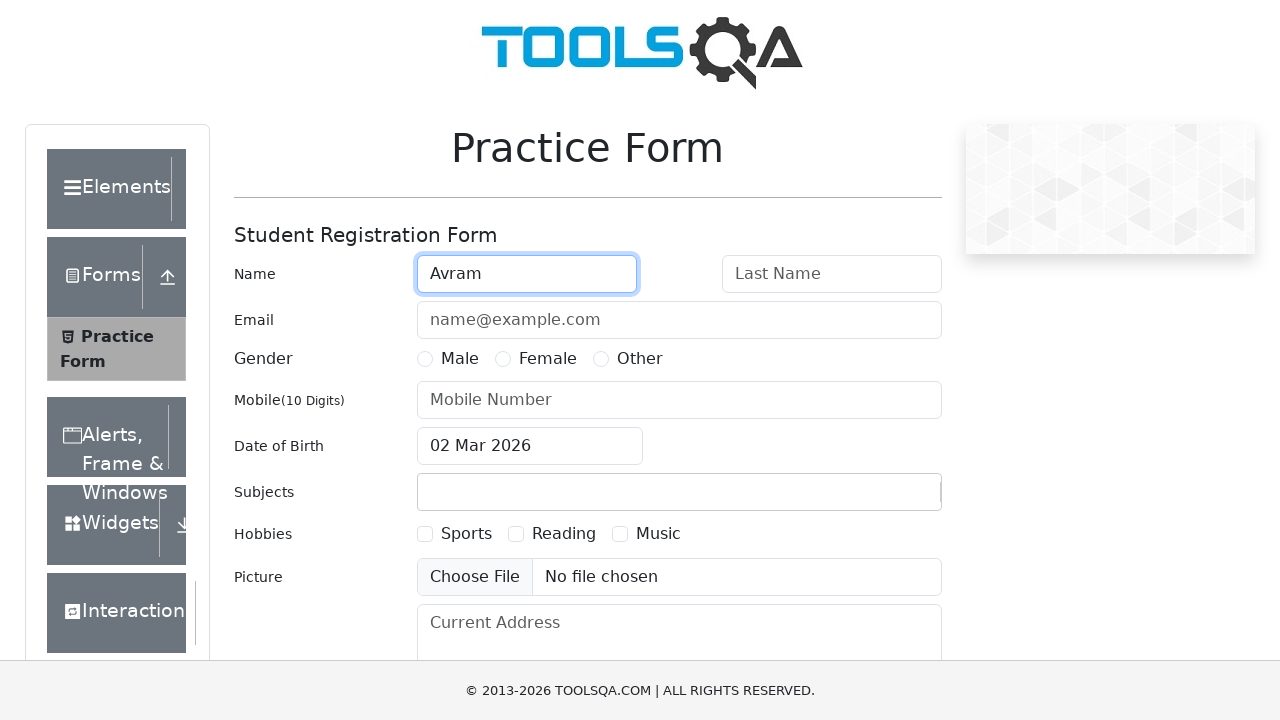

Filled last name field with 'Calin' on #lastName
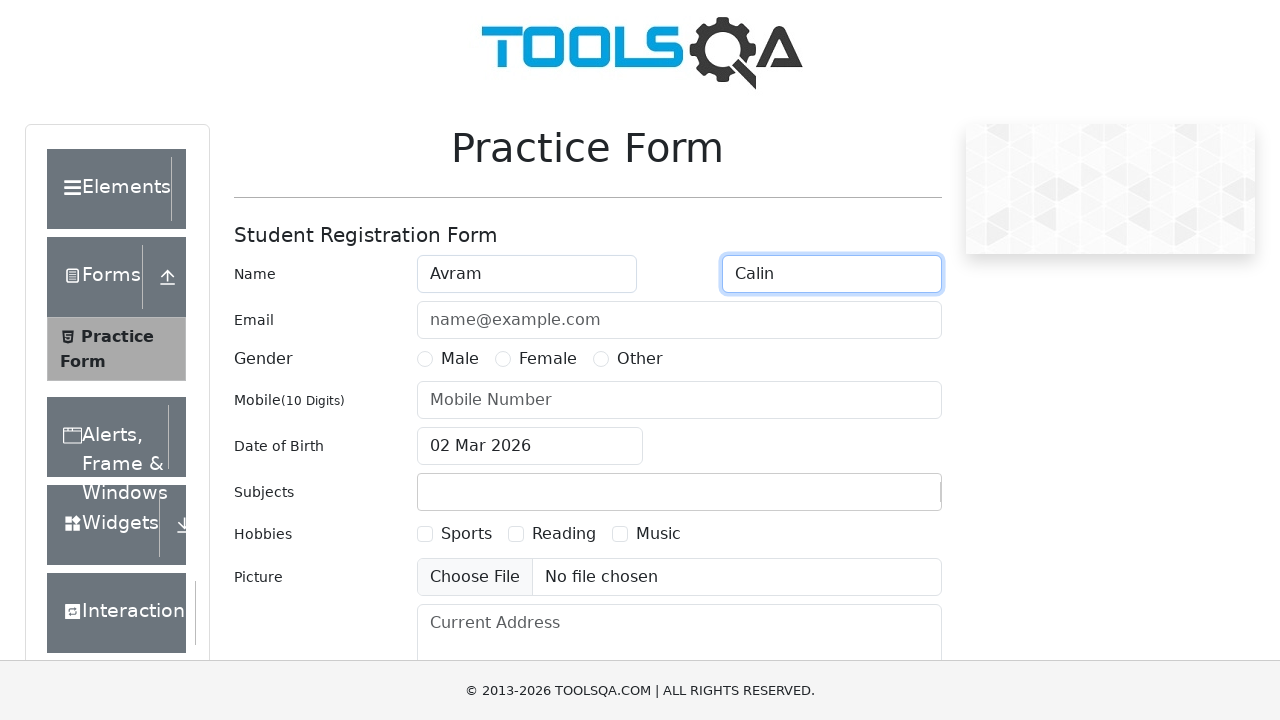

Filled email field with 'Calin@example.com' on #userEmail
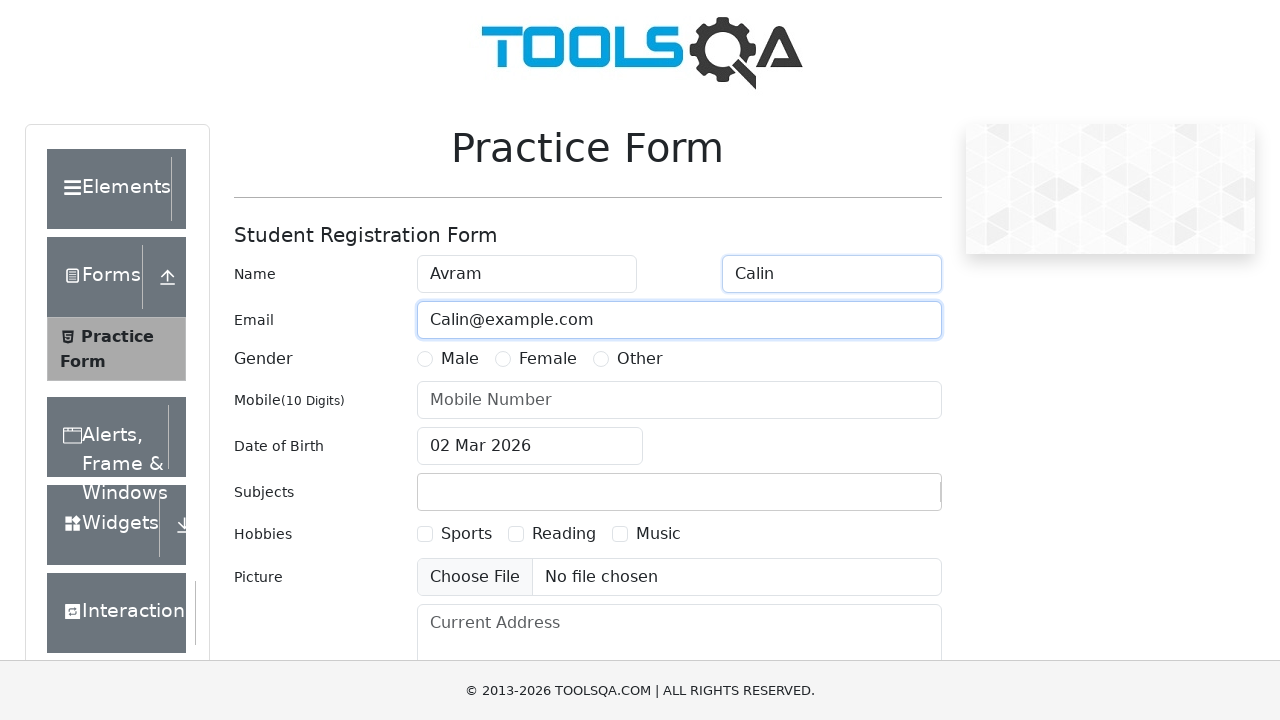

Selected Male gender at (460, 359) on xpath=//label[@for='gender-radio-1']
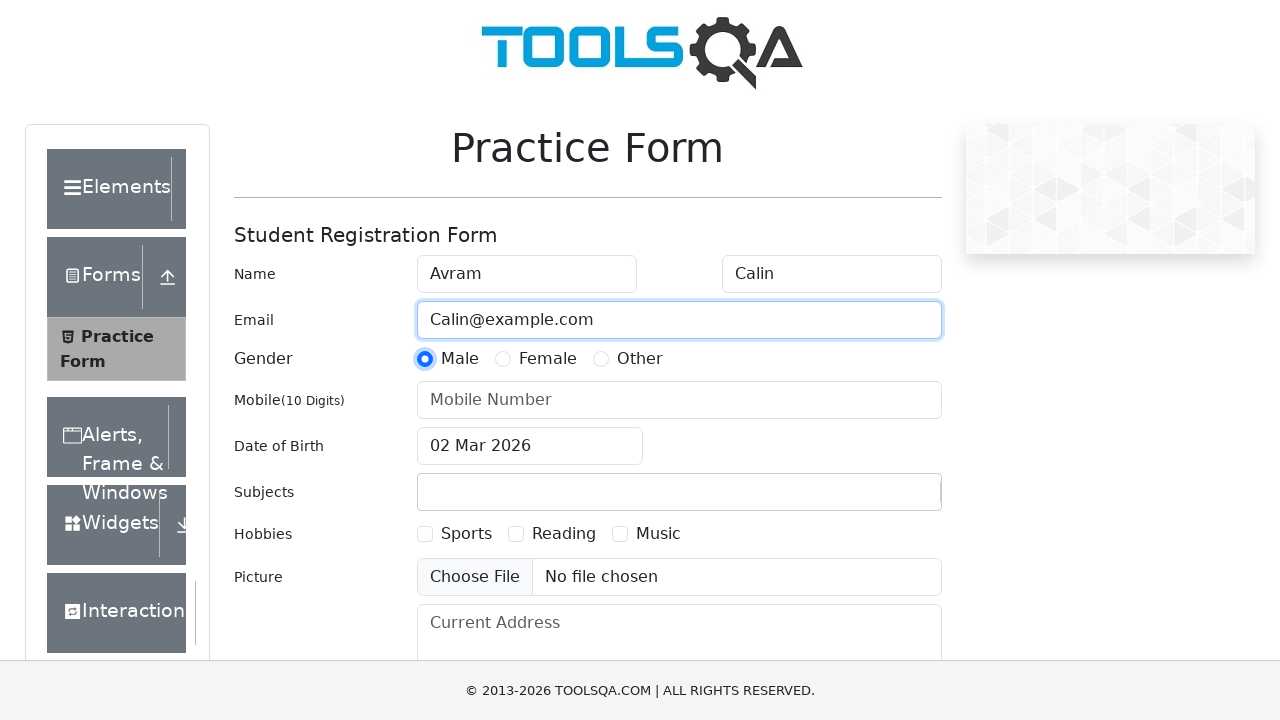

Filled mobile phone field with '0775432444' on #userNumber
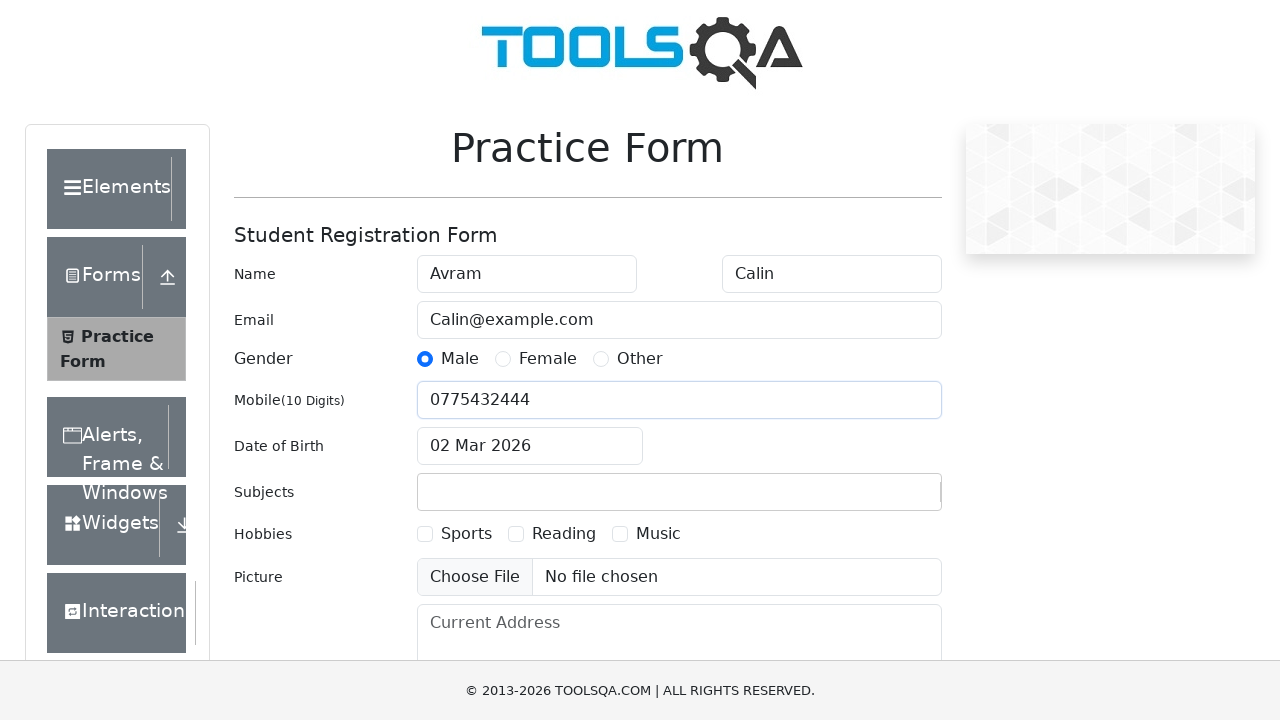

Clicked on Date of Birth input to open date picker at (530, 446) on #dateOfBirthInput
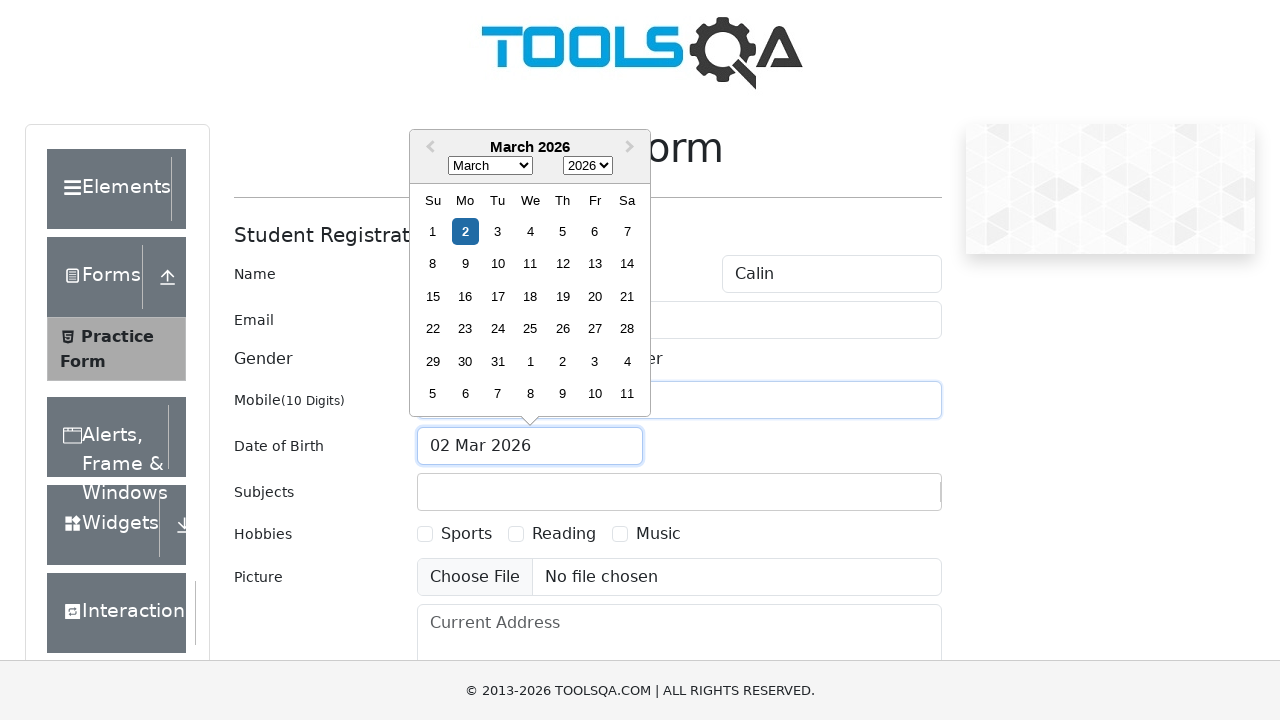

Selected April from month dropdown on select.react-datepicker__month-select
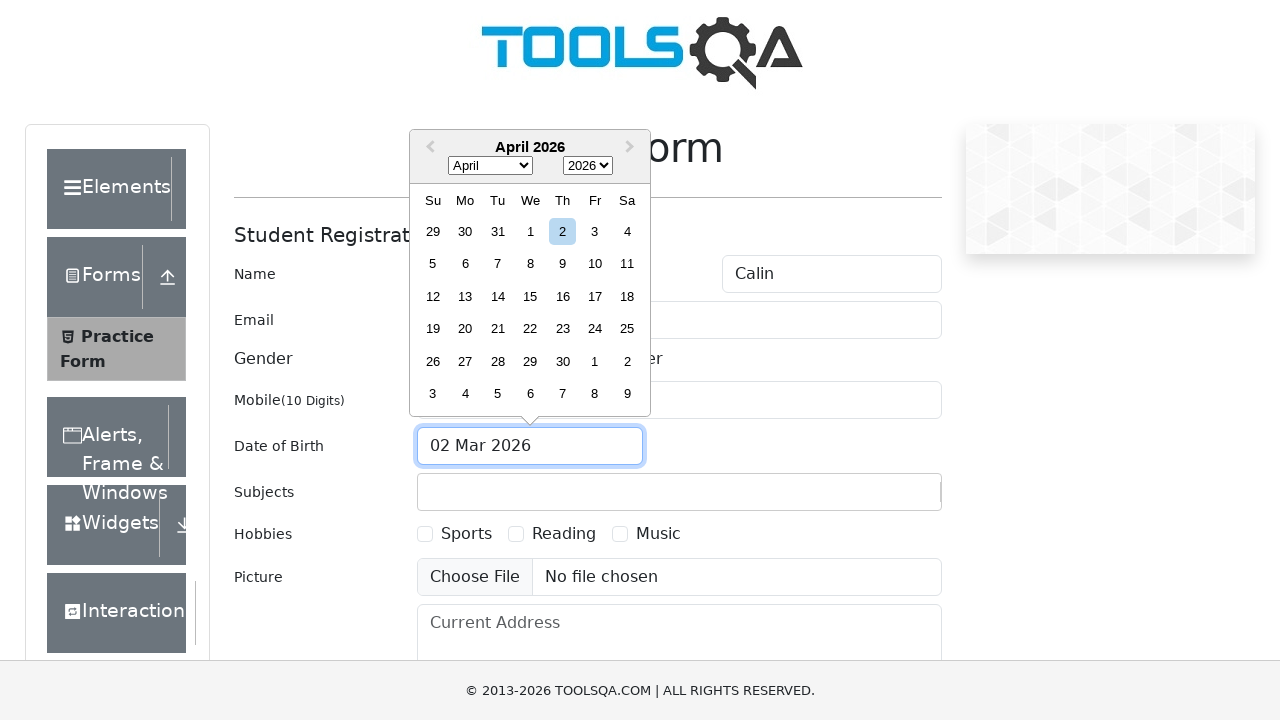

Selected 2022 from year dropdown on select.react-datepicker__year-select
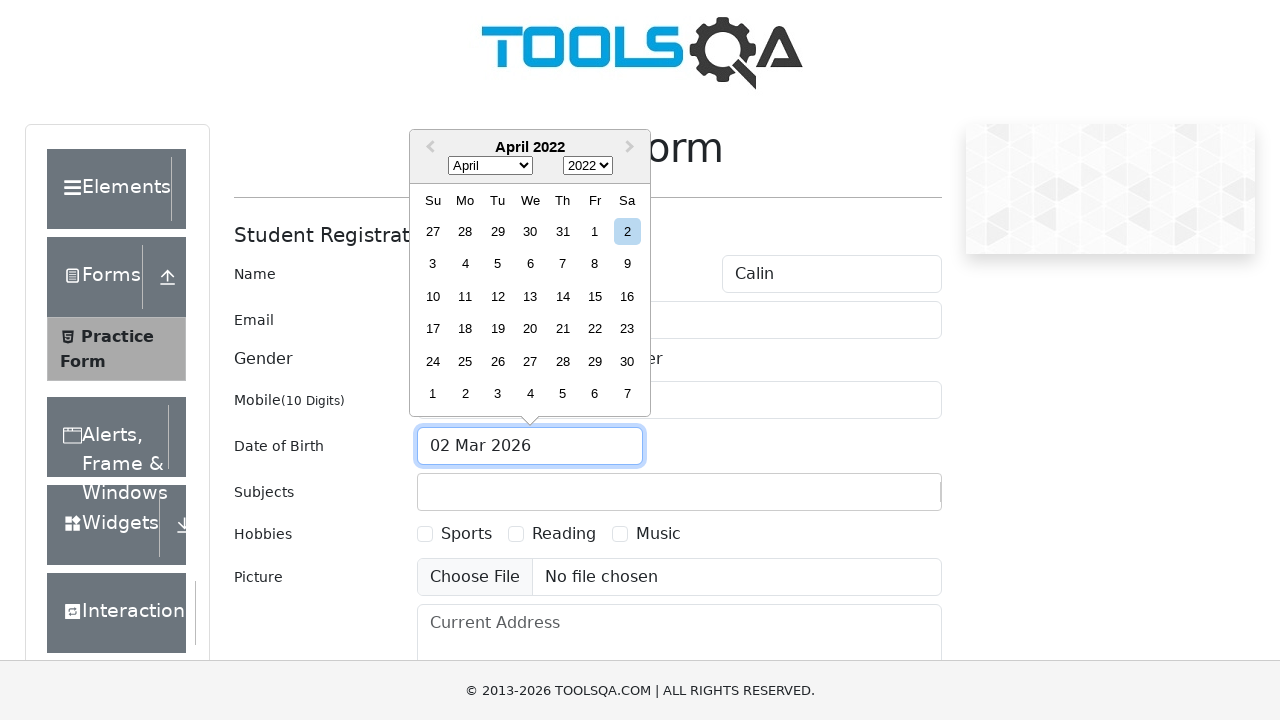

Selected day 14 from calendar at (562, 296) on xpath=//div[contains(@class,'react-datepicker__day') and text()='14' and not(con
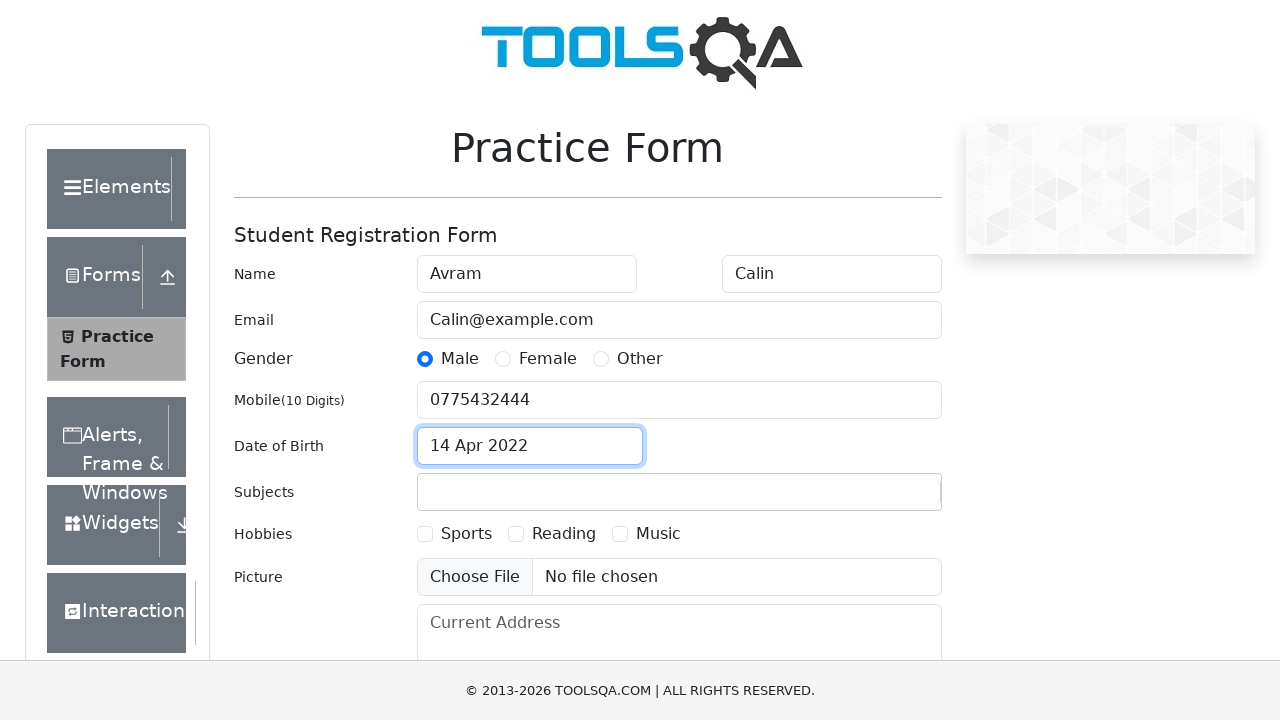

Filled subjects input with 'Maths' on #subjectsInput
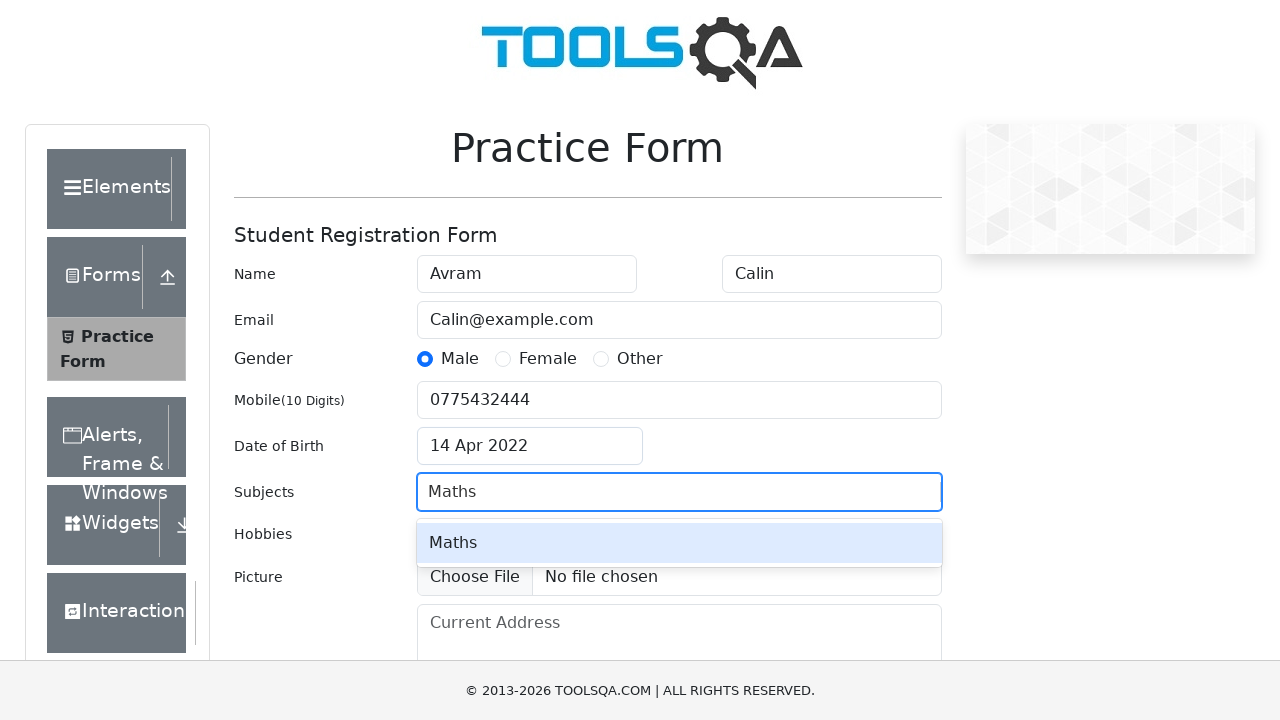

Pressed Enter to add Maths subject on #subjectsInput
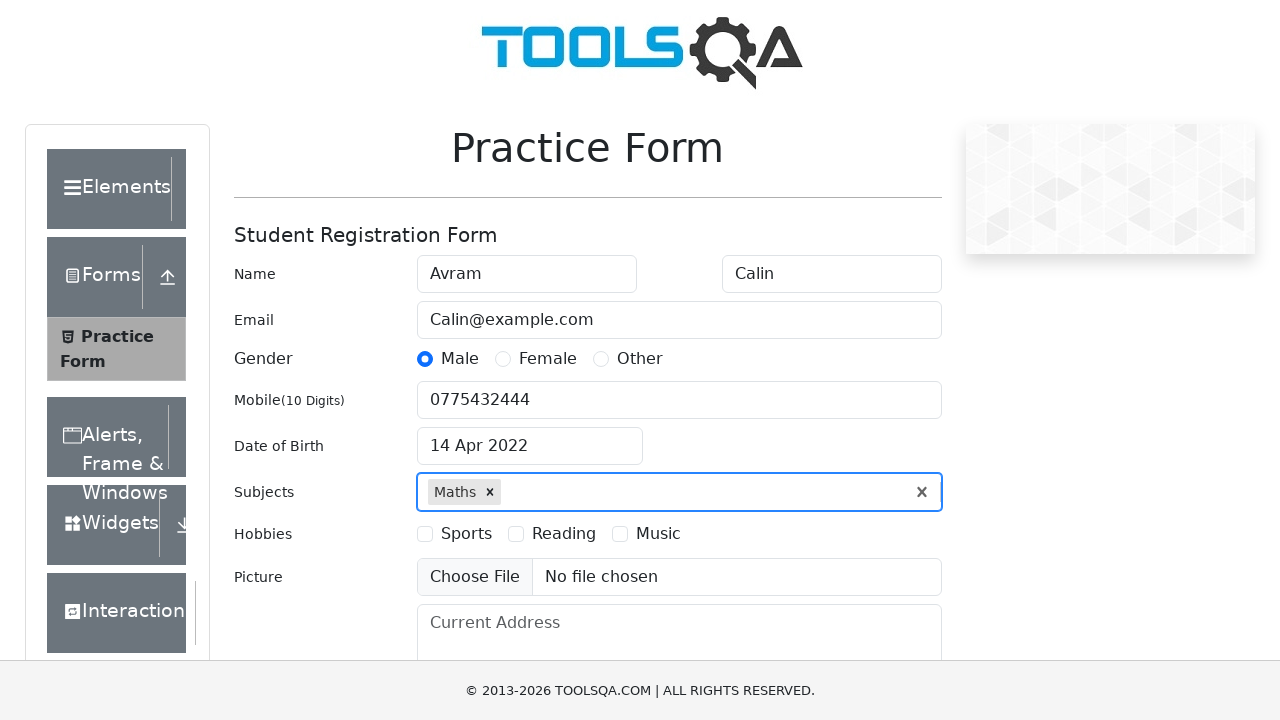

Filled subjects input with 'Physics' on #subjectsInput
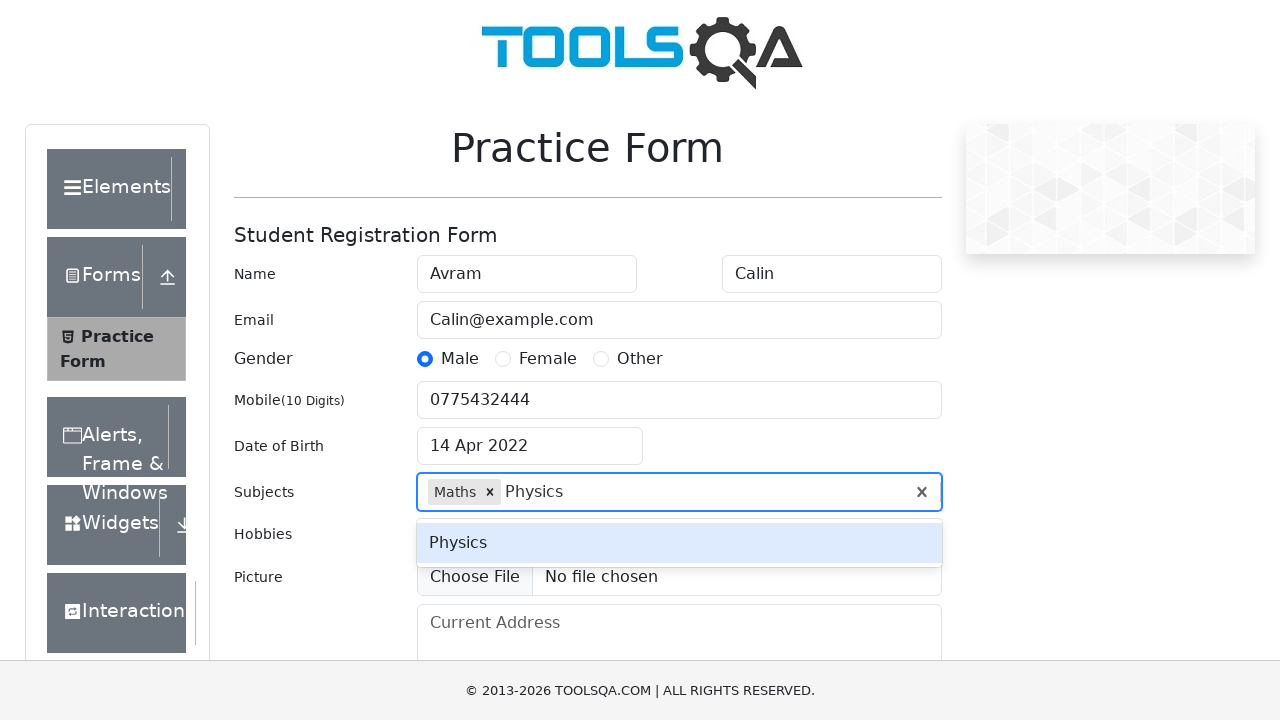

Pressed Enter to add Physics subject on #subjectsInput
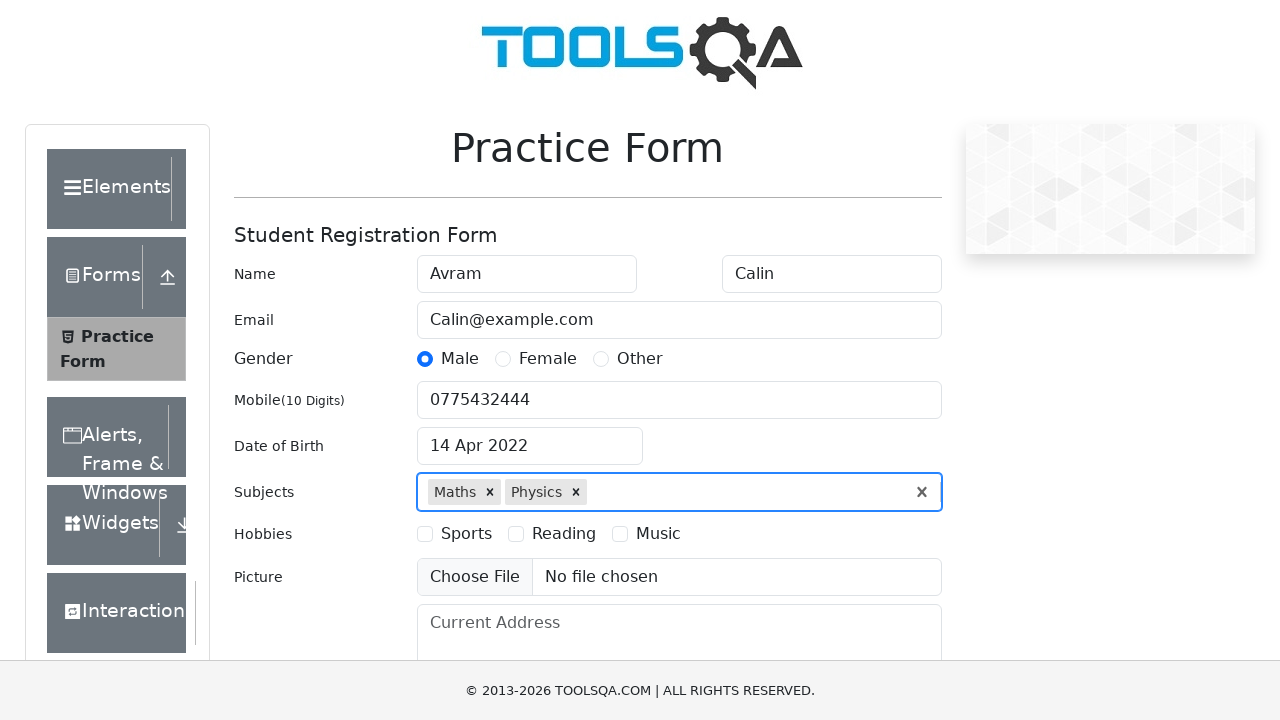

Selected Sports hobby at (466, 534) on xpath=//label[@for='hobbies-checkbox-1']
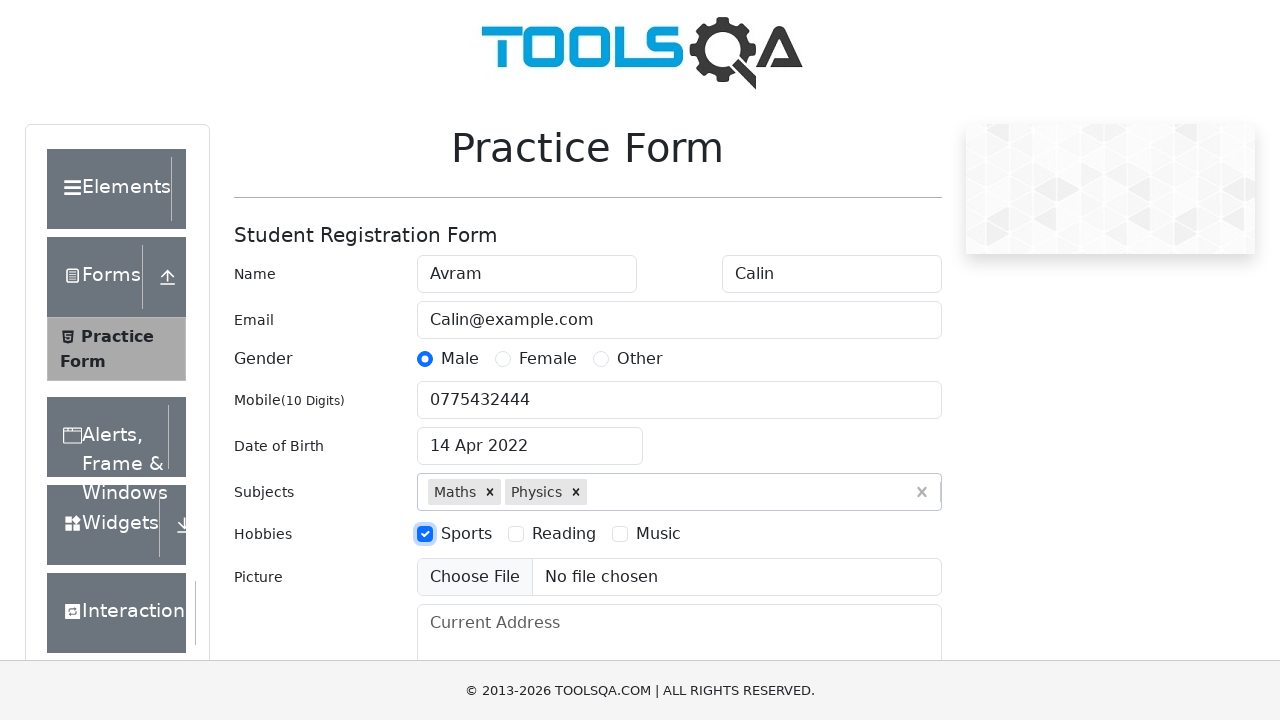

Selected Reading hobby at (564, 534) on xpath=//label[@for='hobbies-checkbox-2']
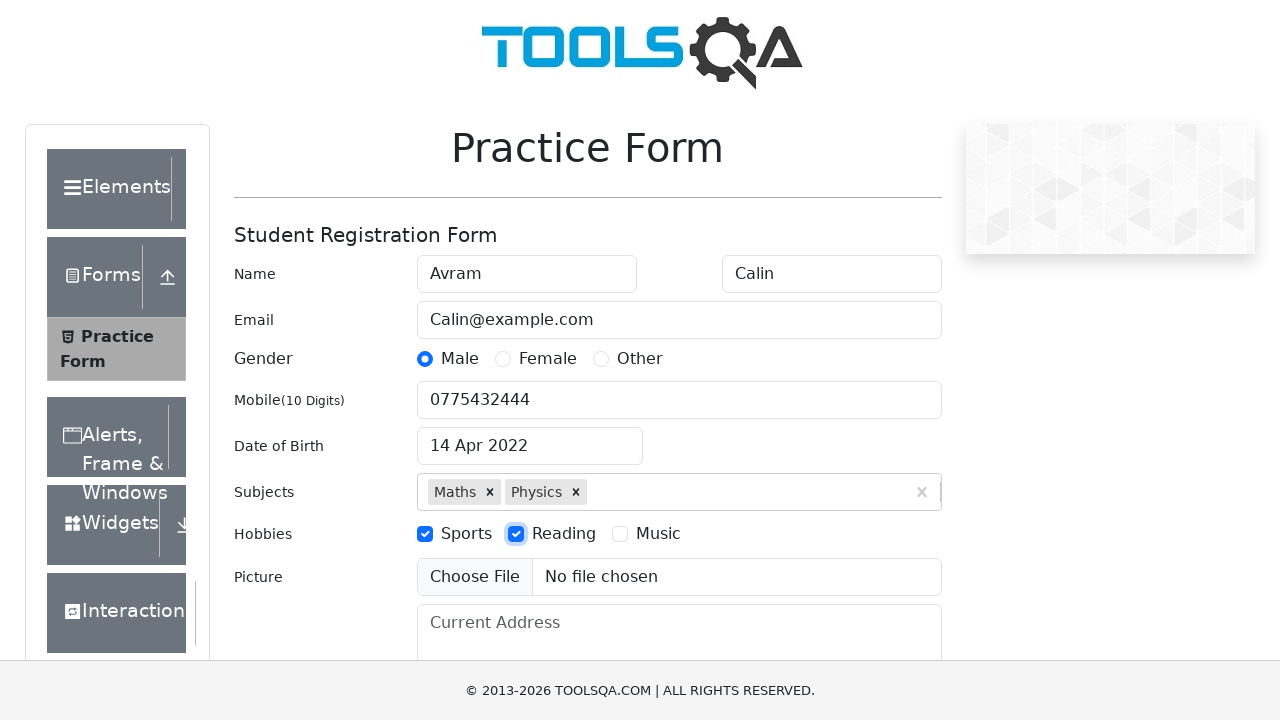

Selected Music hobby at (658, 534) on xpath=//label[@for='hobbies-checkbox-3']
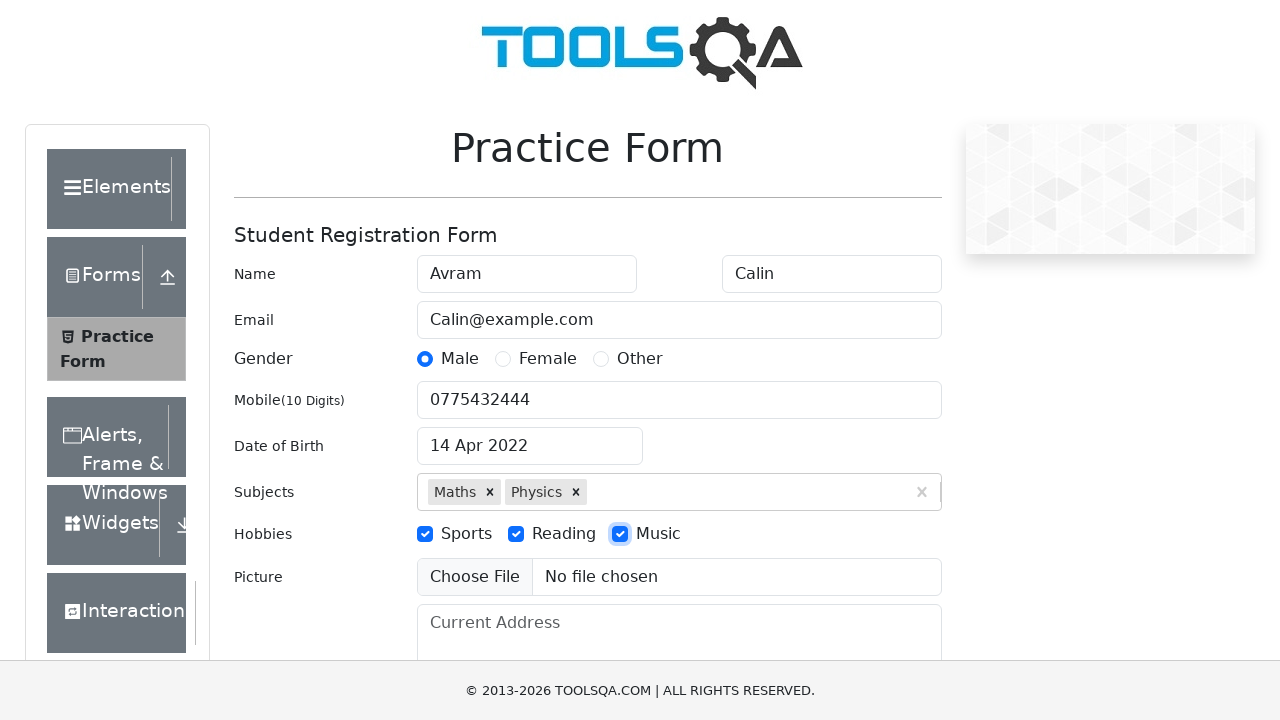

Filled current address with 'Targu Mures' on #currentAddress
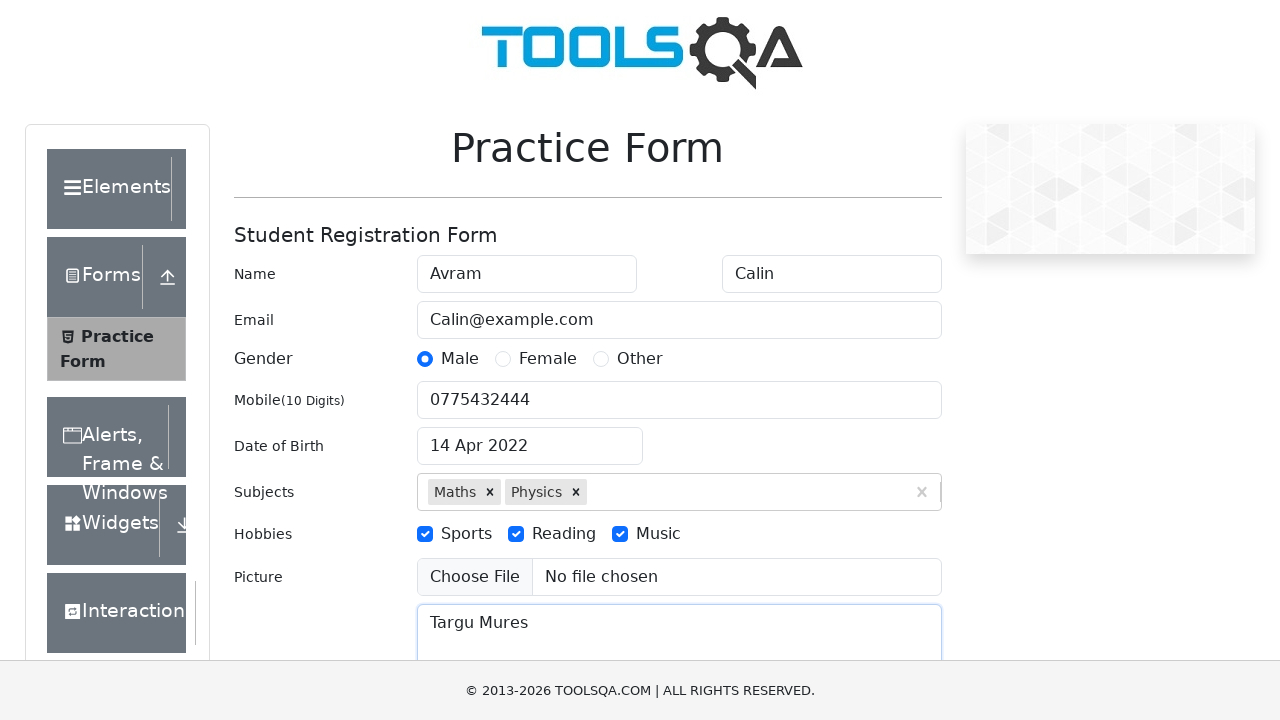

Filled state input with 'NCR' on #react-select-3-input
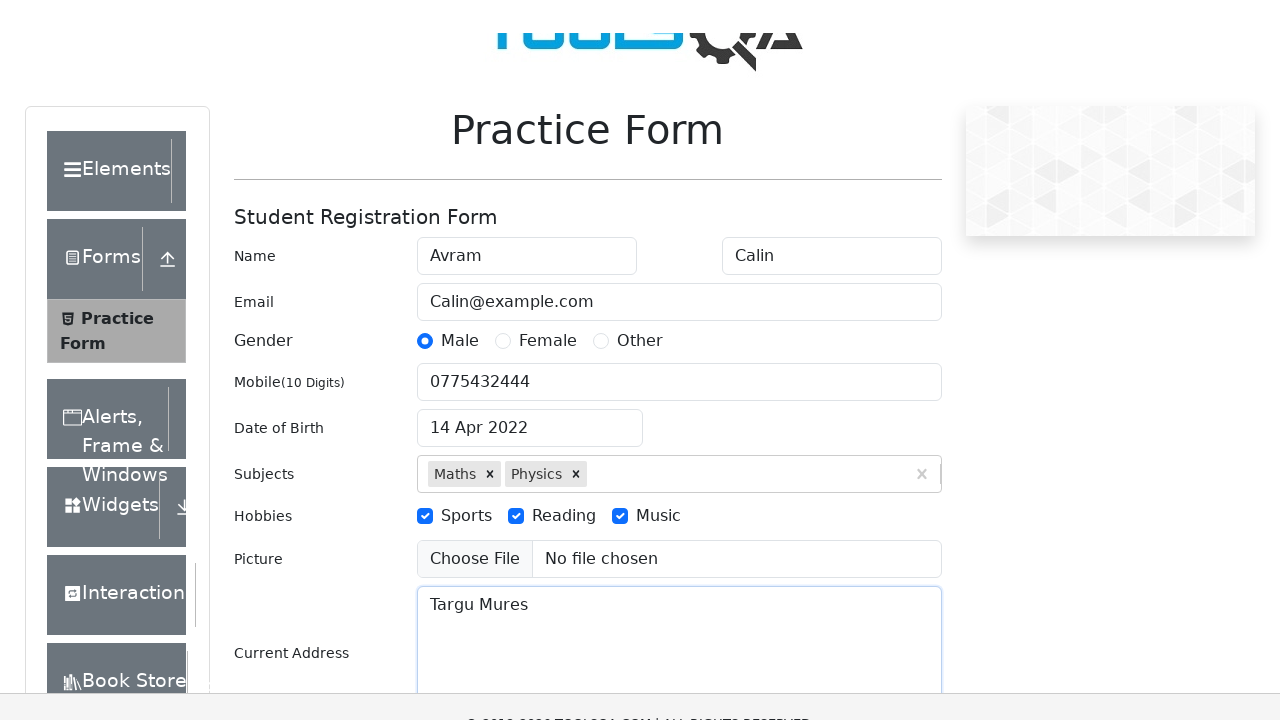

Pressed Enter to select NCR state on #react-select-3-input
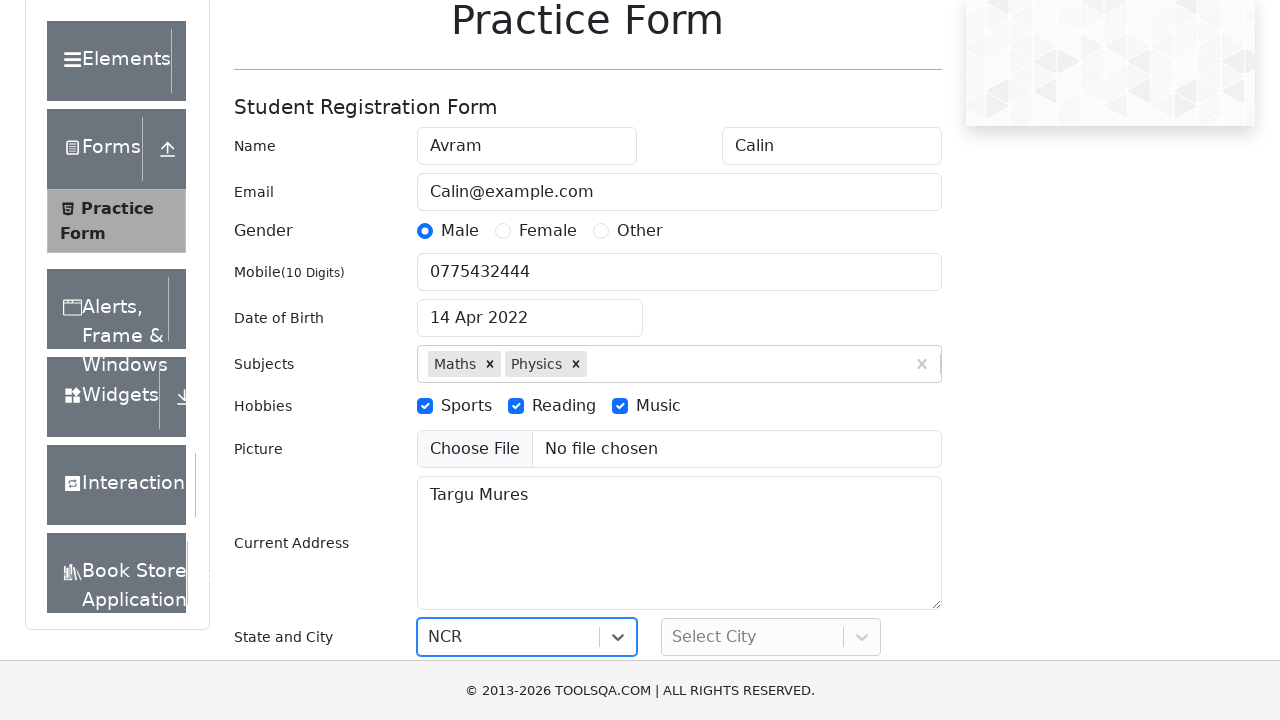

Filled city input with 'Delhi' on #react-select-4-input
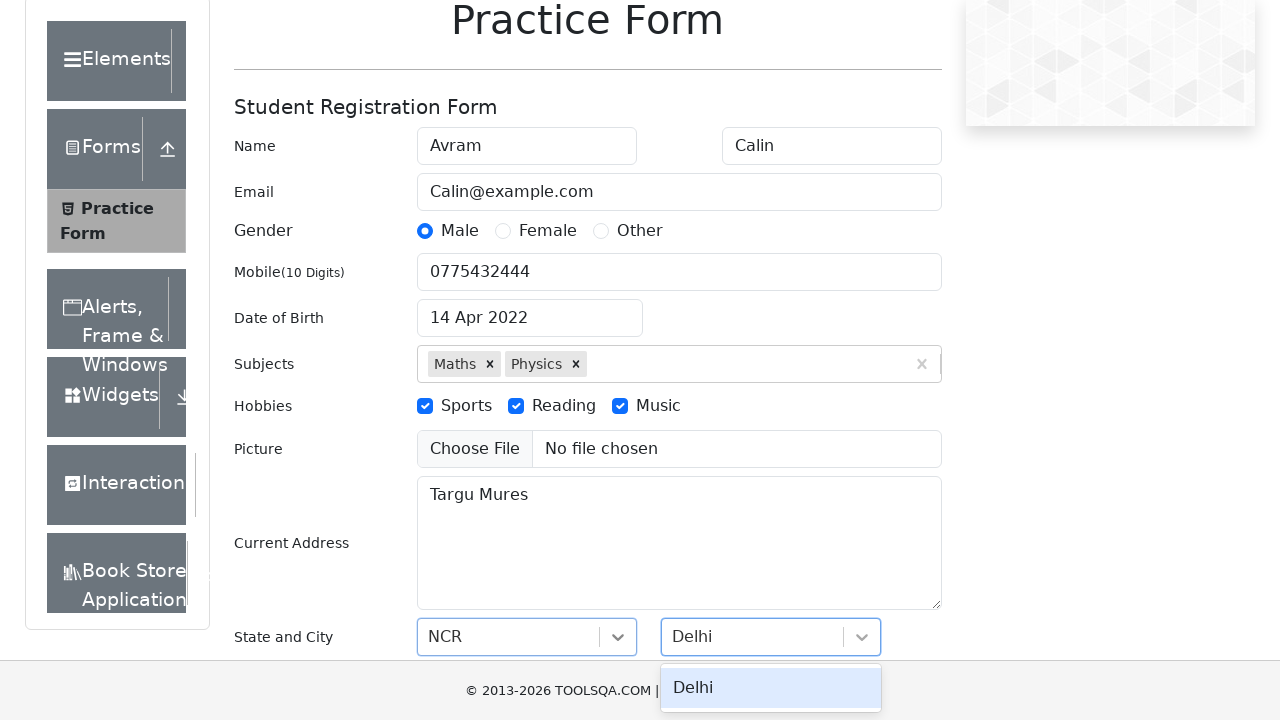

Pressed Enter to select Delhi city on #react-select-4-input
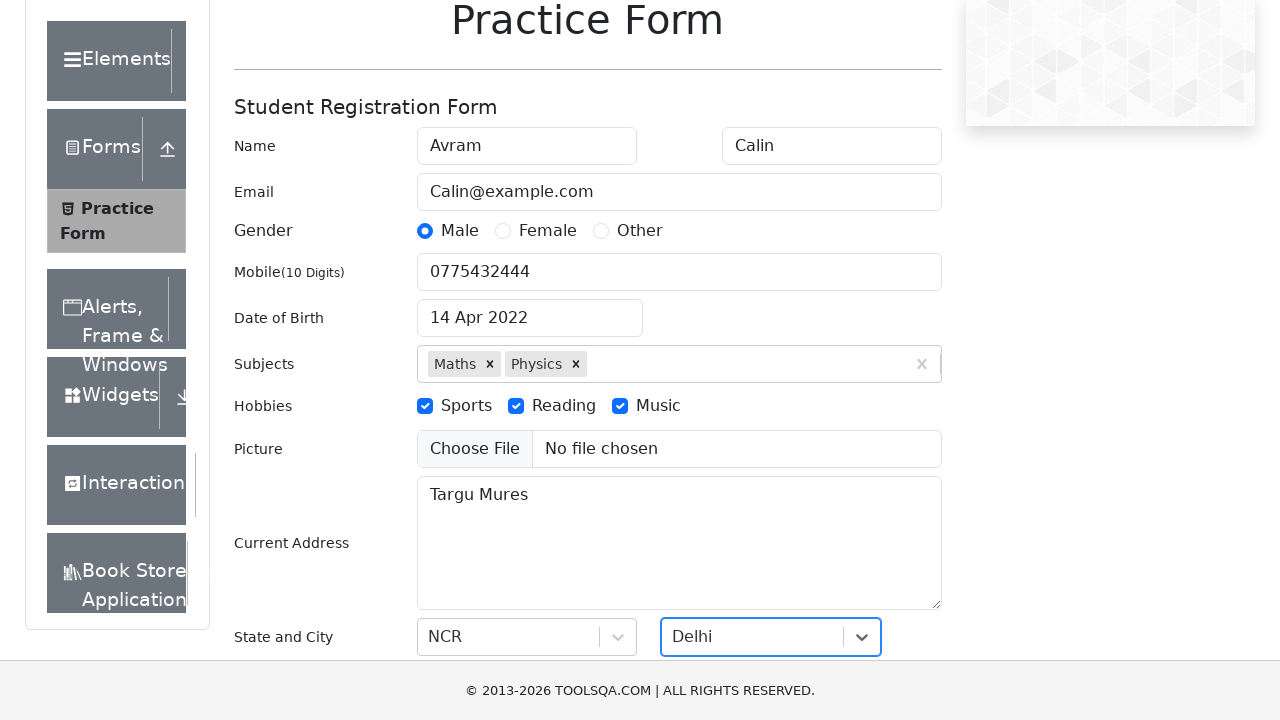

Clicked Submit button to submit practice form at (885, 499) on #submit
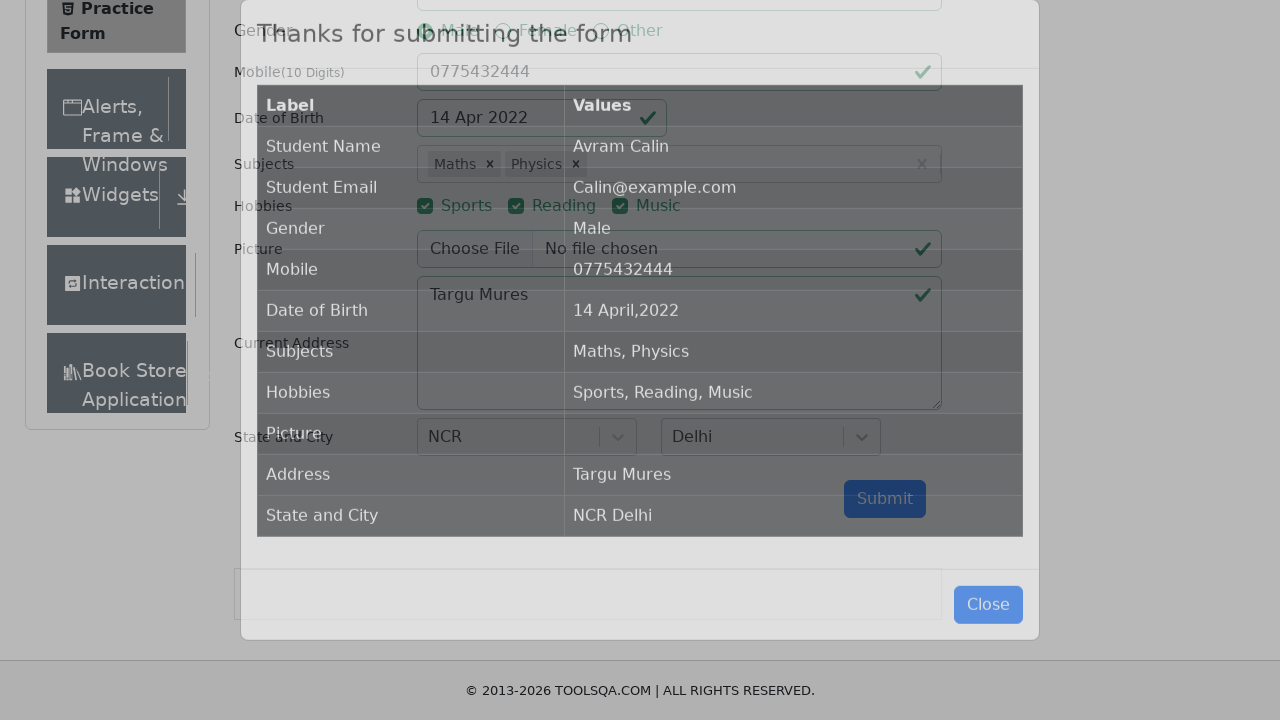

Confirmation modal appeared with submitted data
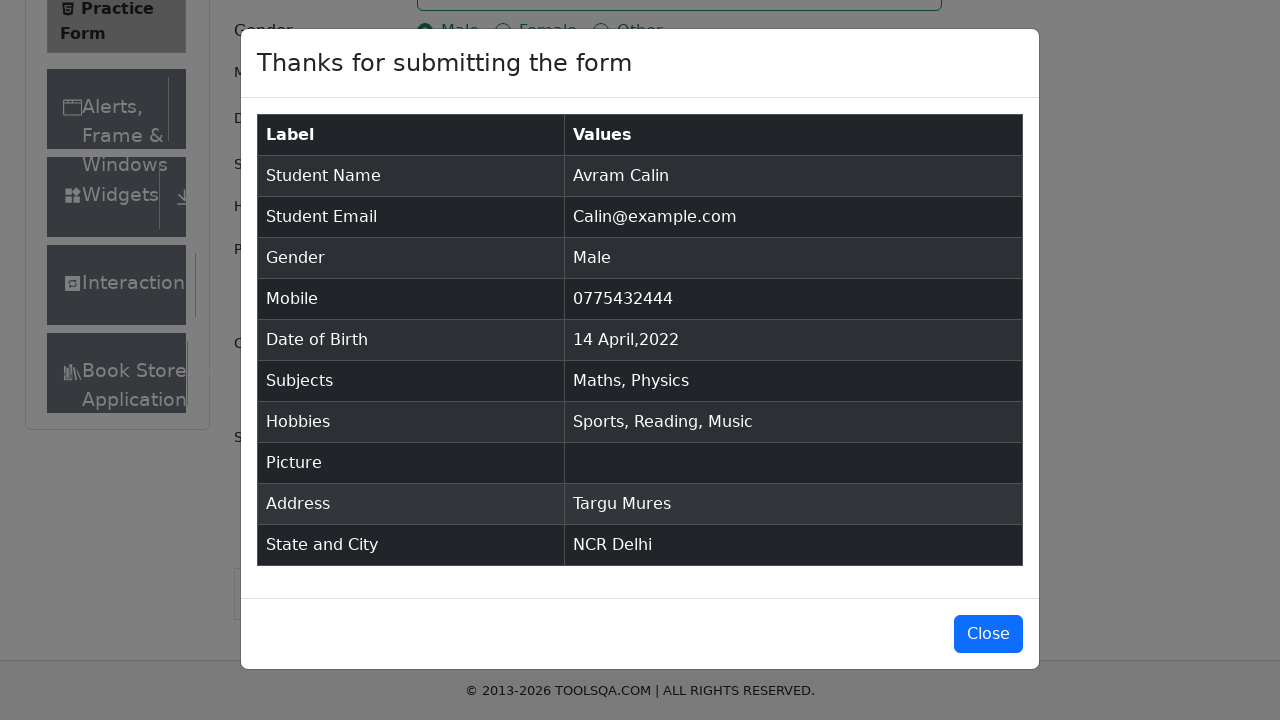

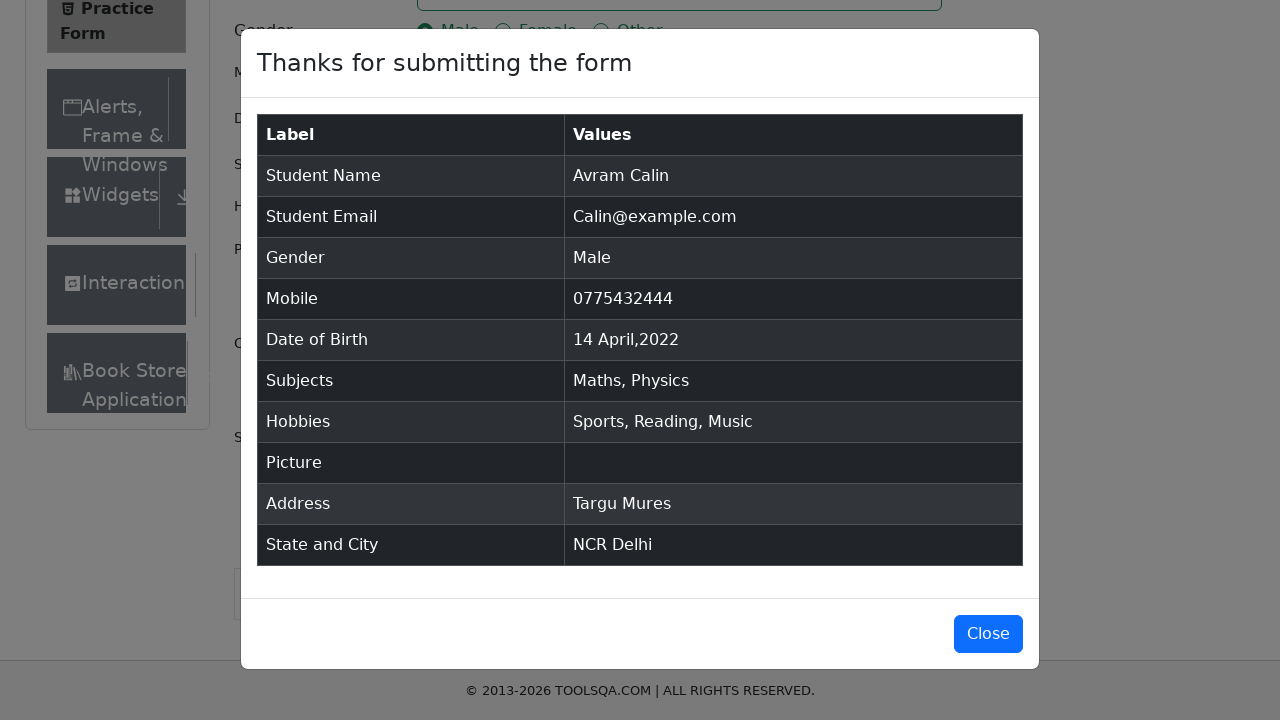